Demonstrates browser navigation methods by navigating between pages, using back/forward navigation, and refreshing the page on the OpenCart demo site.

Starting URL: https://demo-opencart.com/index.php?route=account/login&language=en-gb

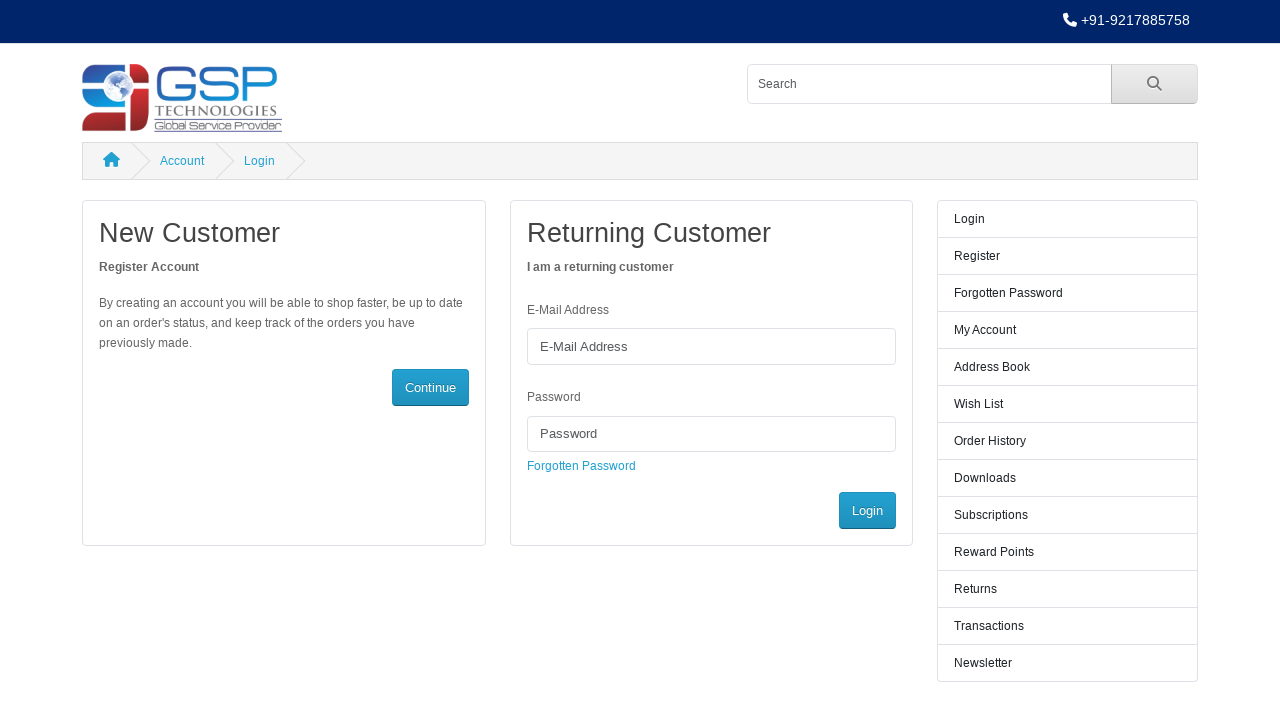

Navigated to OpenCart homepage
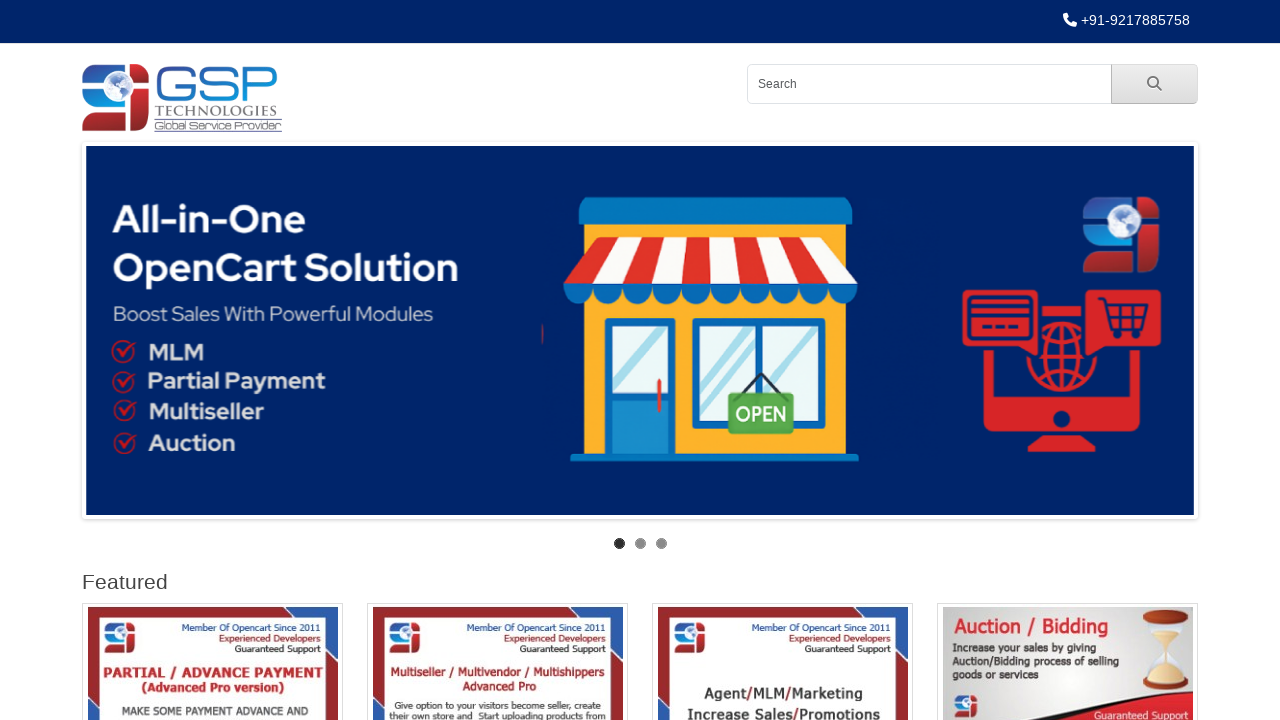

Navigated back to login page
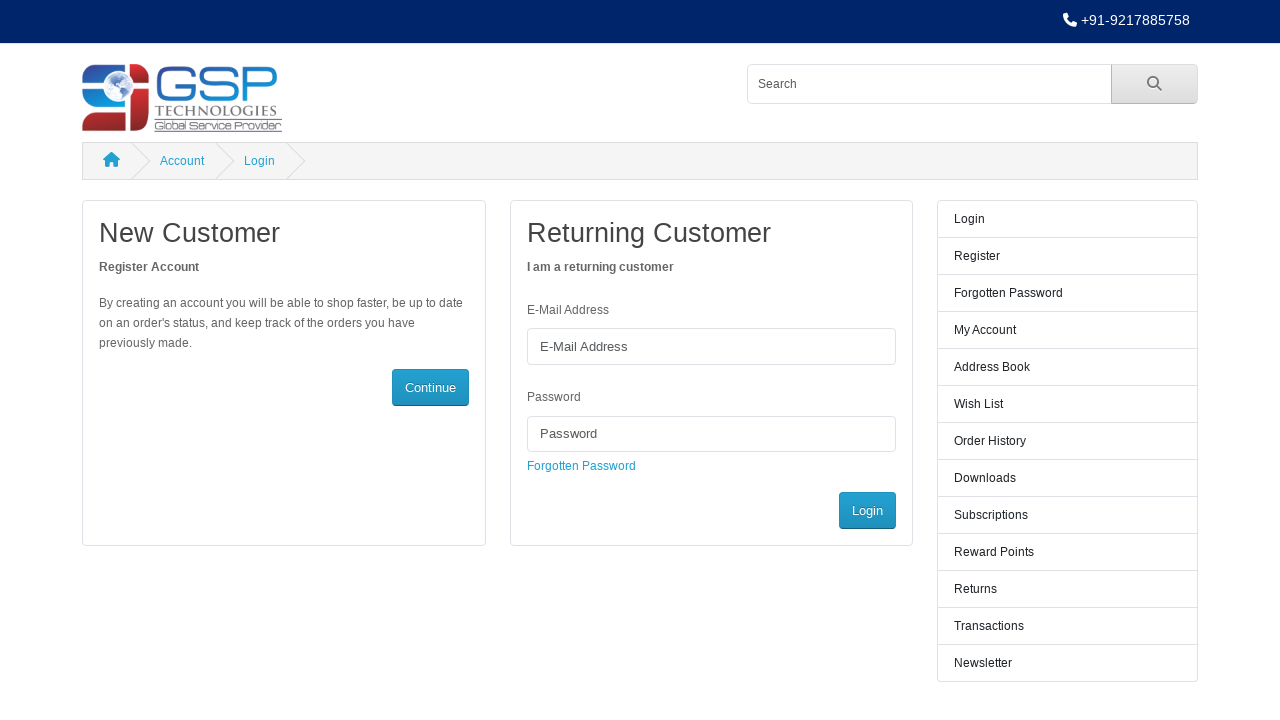

Navigated forward to homepage
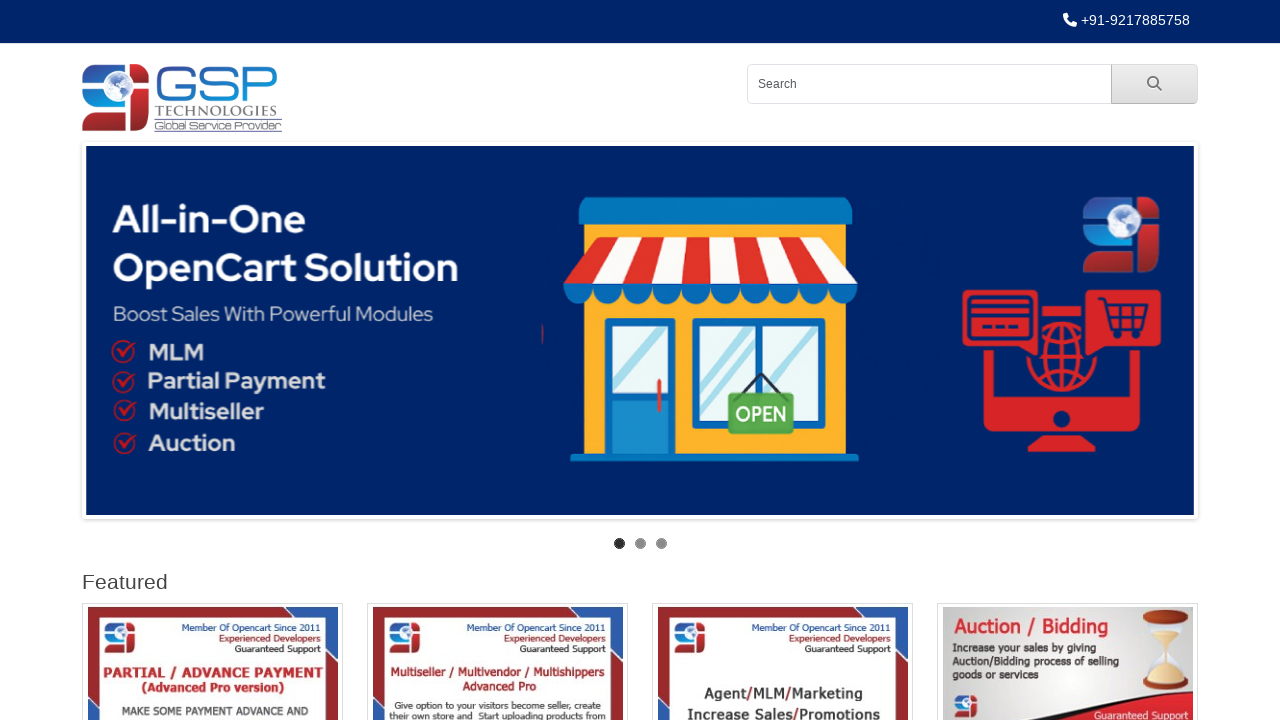

Refreshed current page
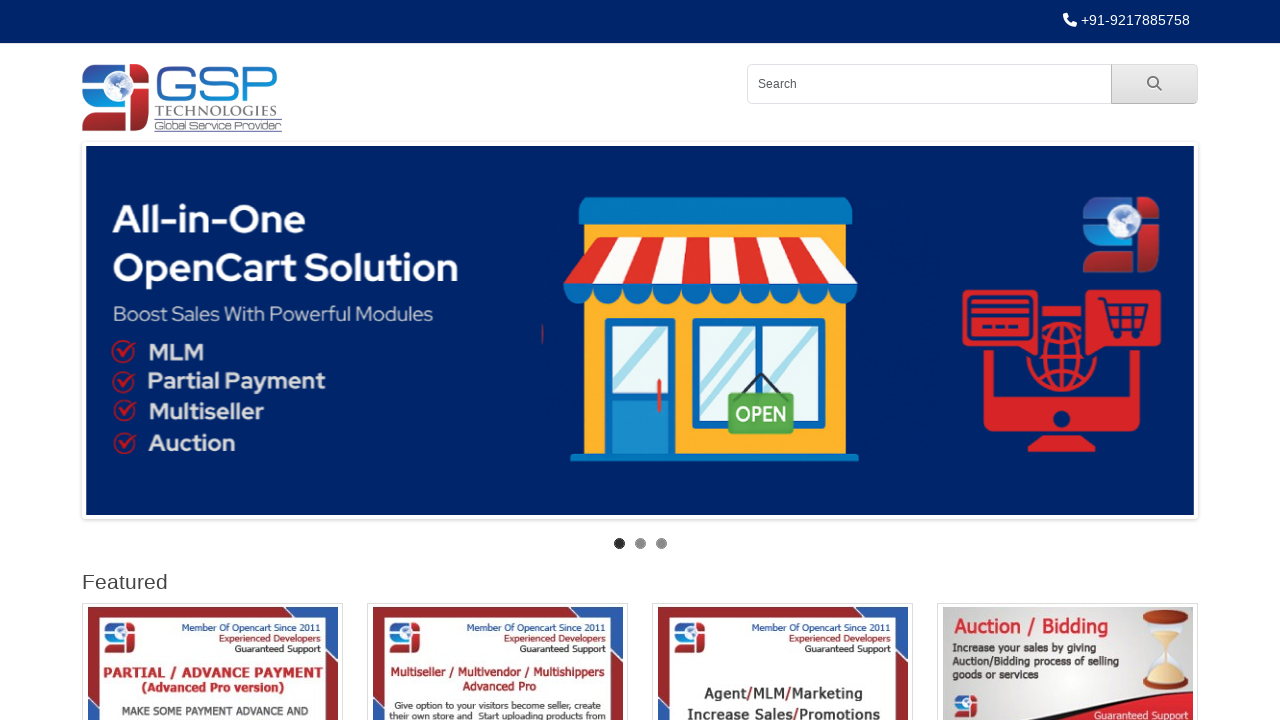

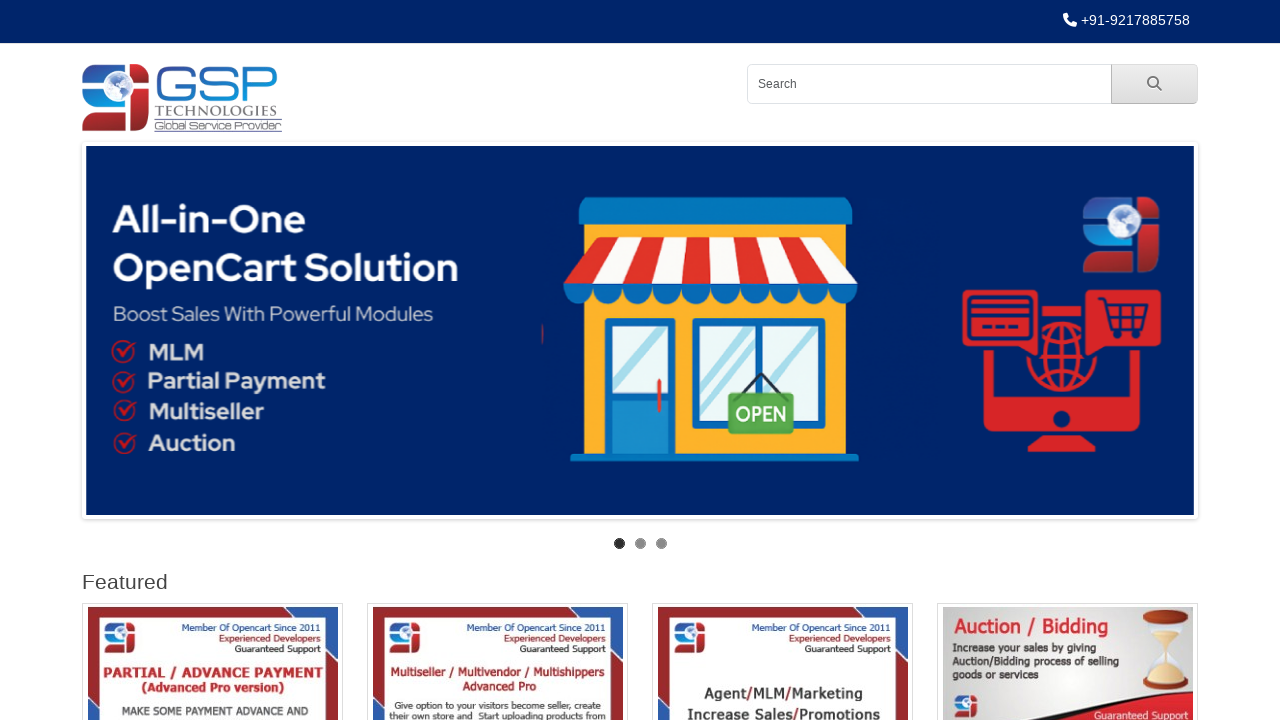